Performs a simple drag and drop operation from column A to column B

Starting URL: https://the-internet.herokuapp.com/drag_and_drop

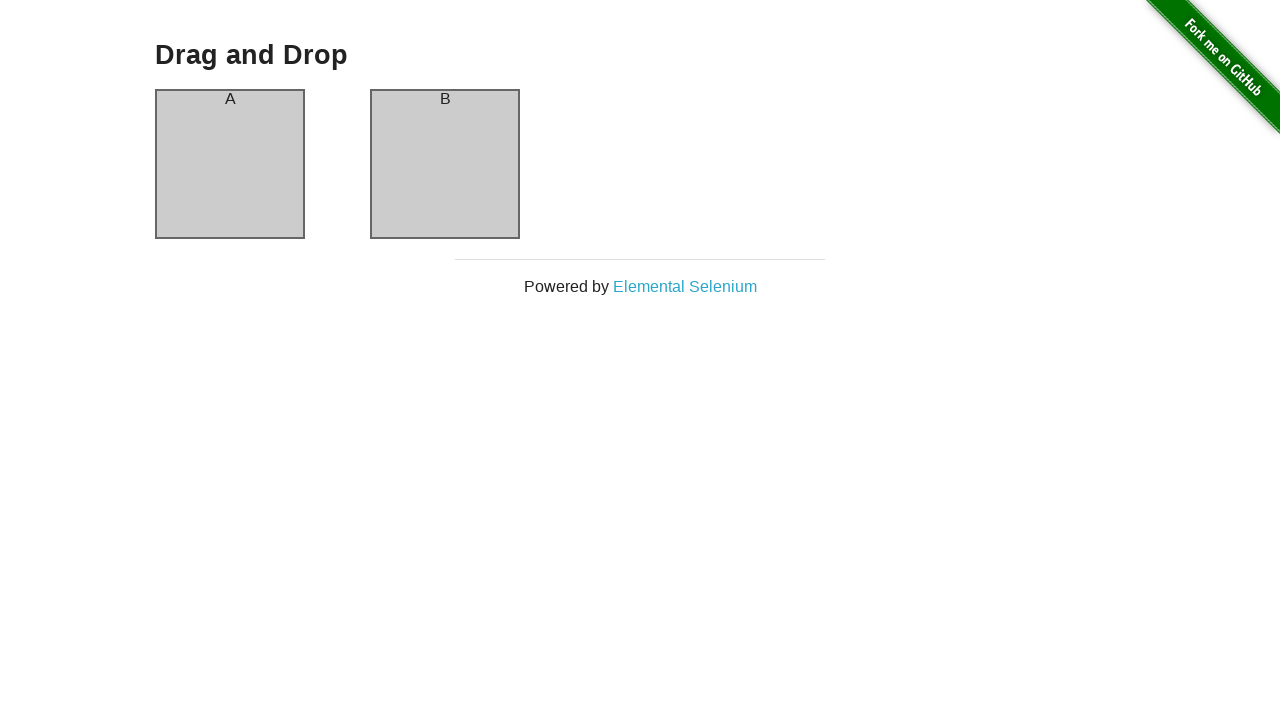

Located column A element
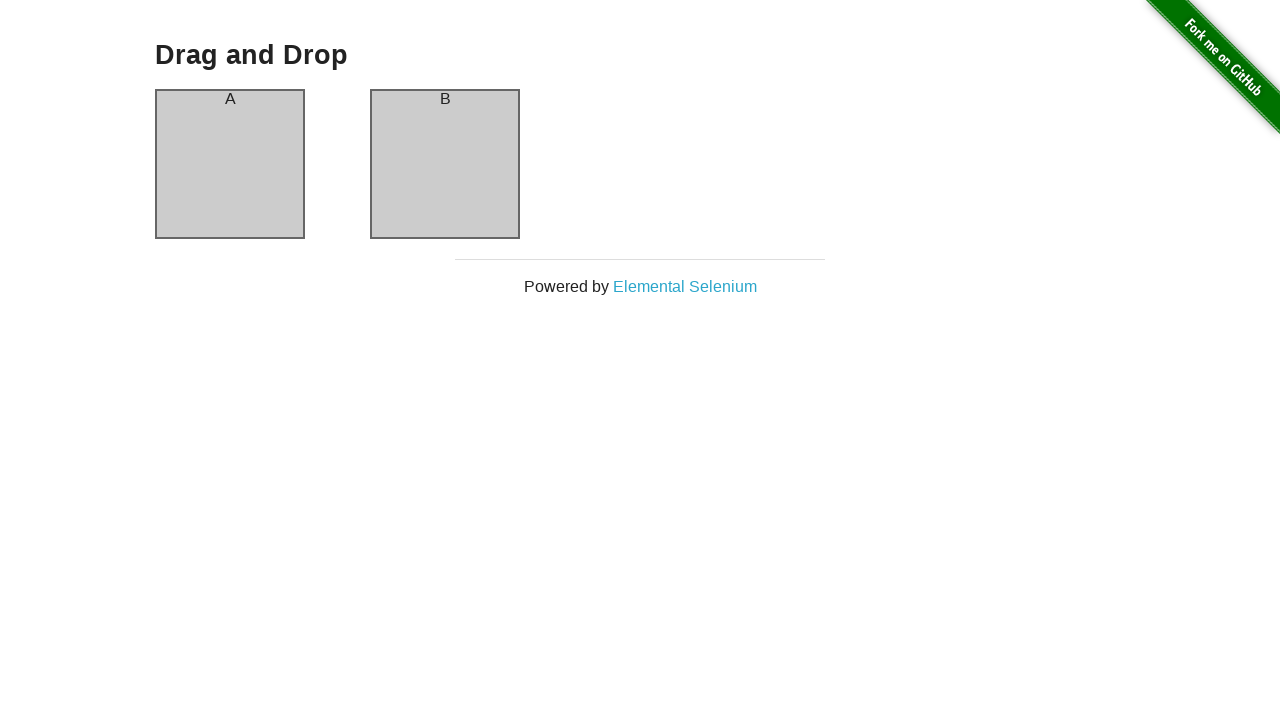

Located column B element
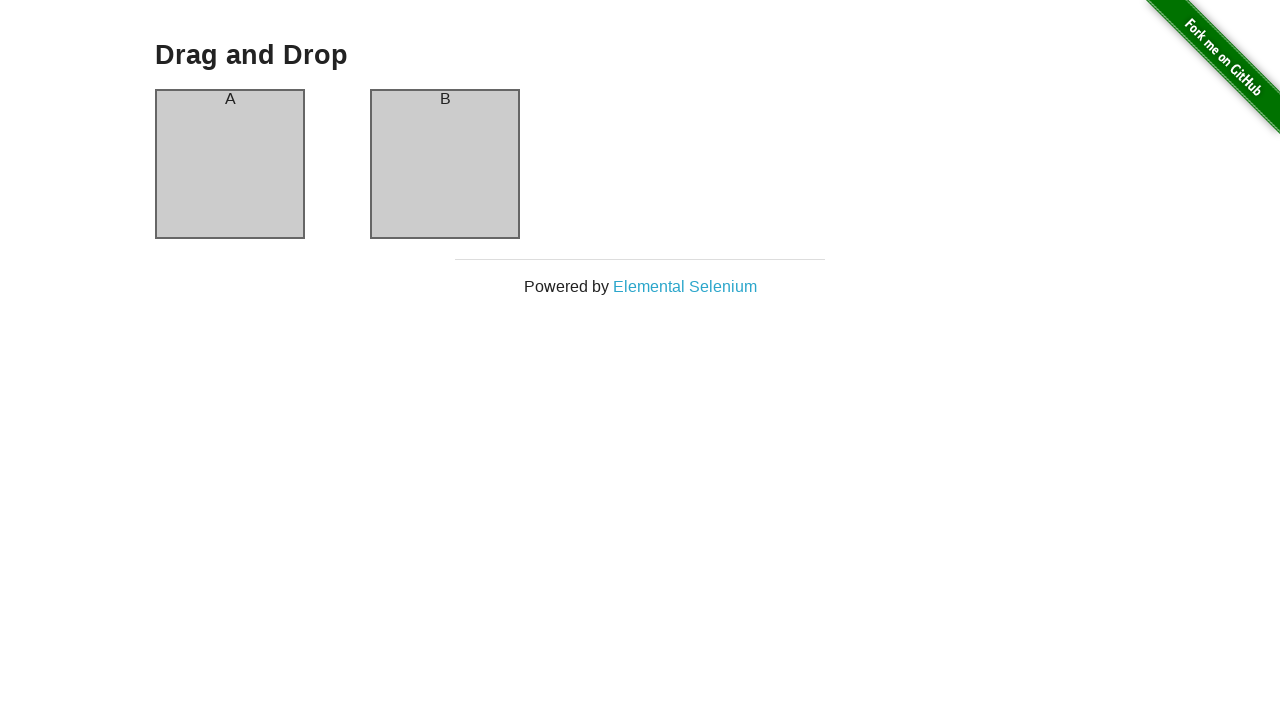

Dragged column A to column B at (445, 164)
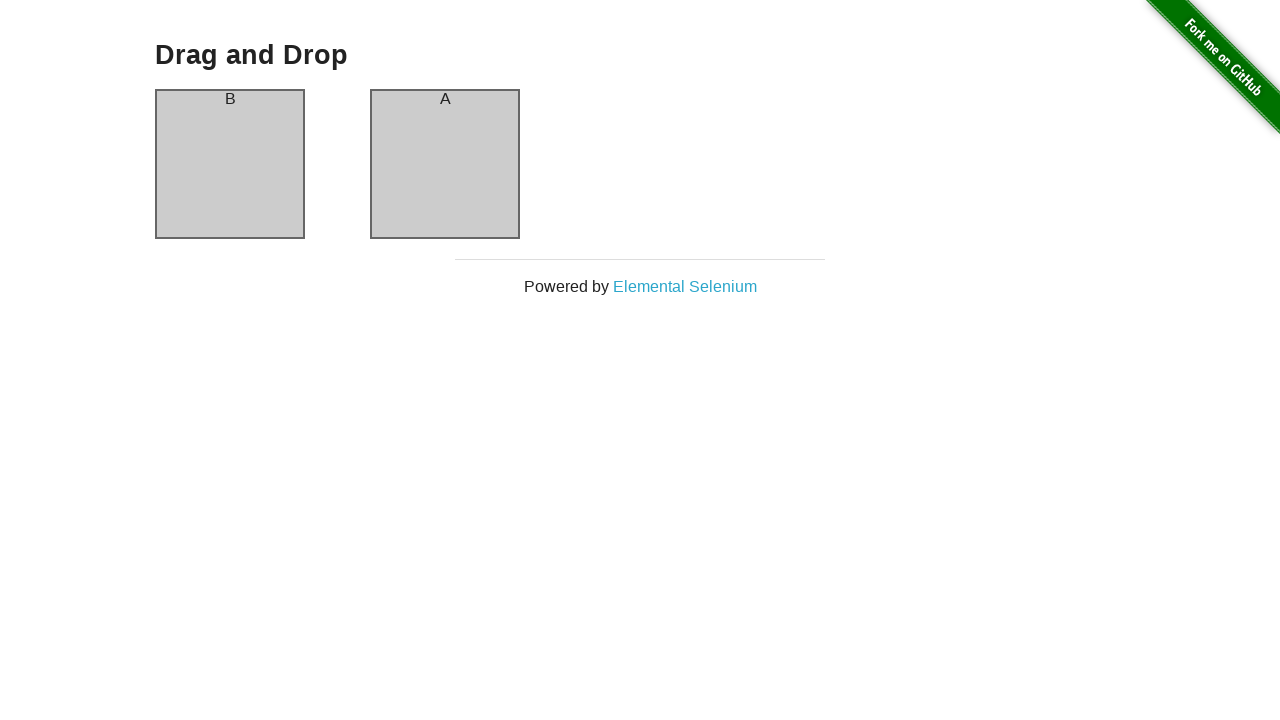

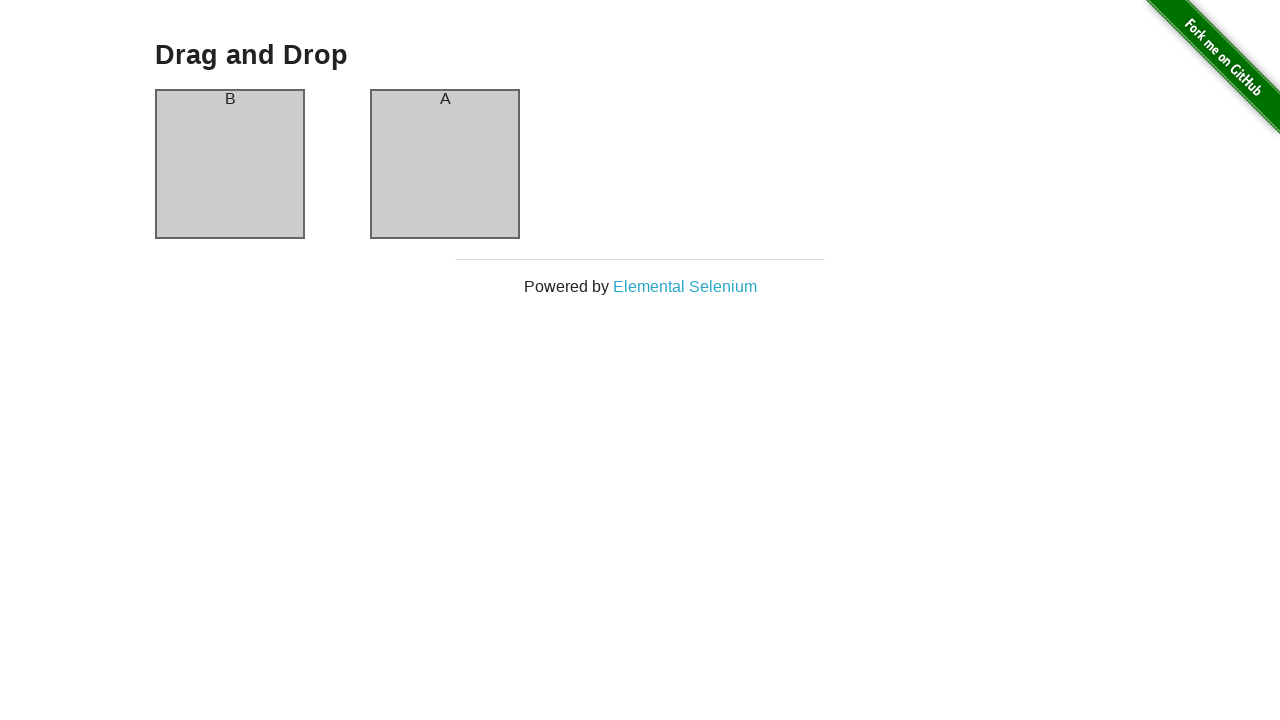